Tests editing a todo item by double-clicking, filling new text, and pressing Enter.

Starting URL: https://demo.playwright.dev/todomvc

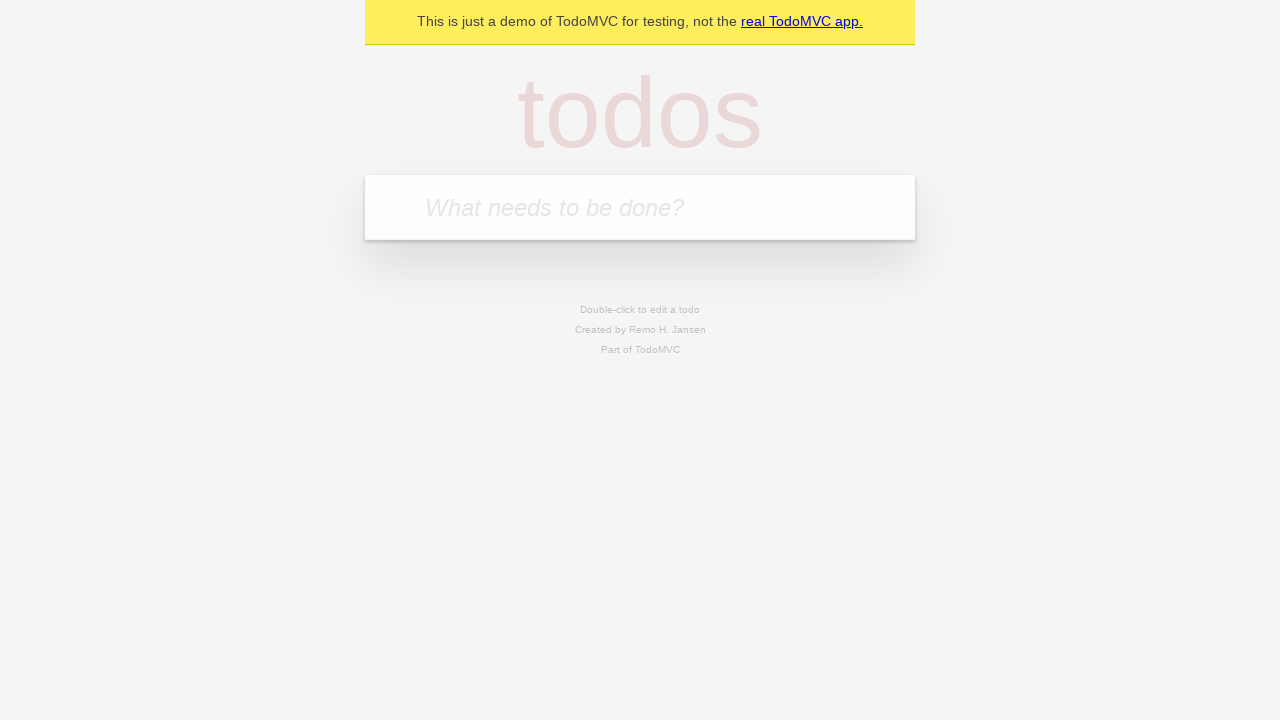

Filled new todo field with 'buy some cheese' on .new-todo
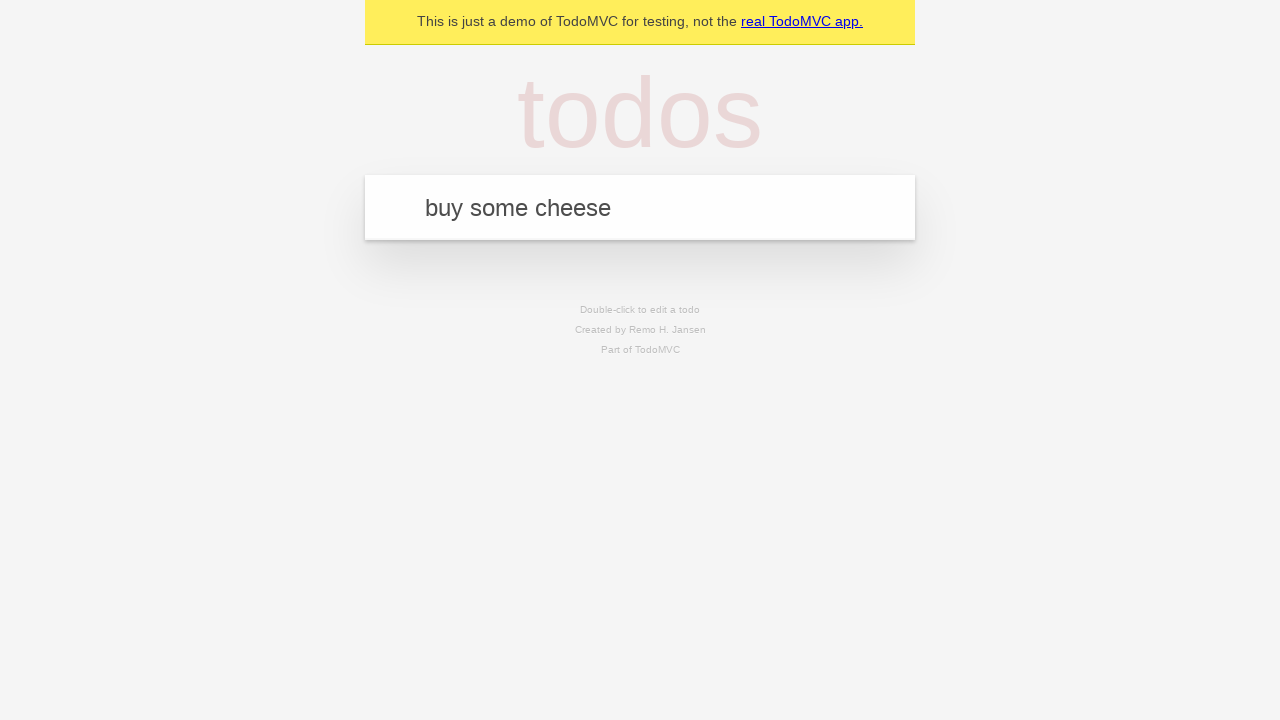

Pressed Enter to add first todo item on .new-todo
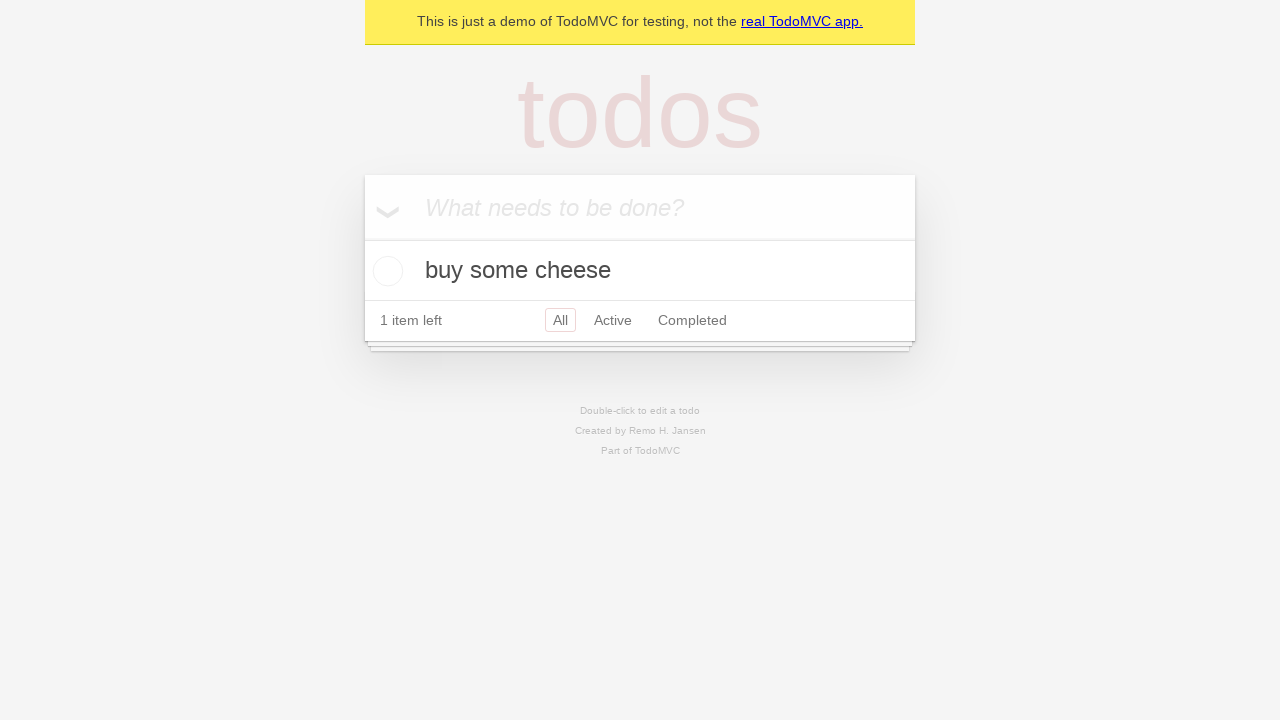

Filled new todo field with 'feed the cat' on .new-todo
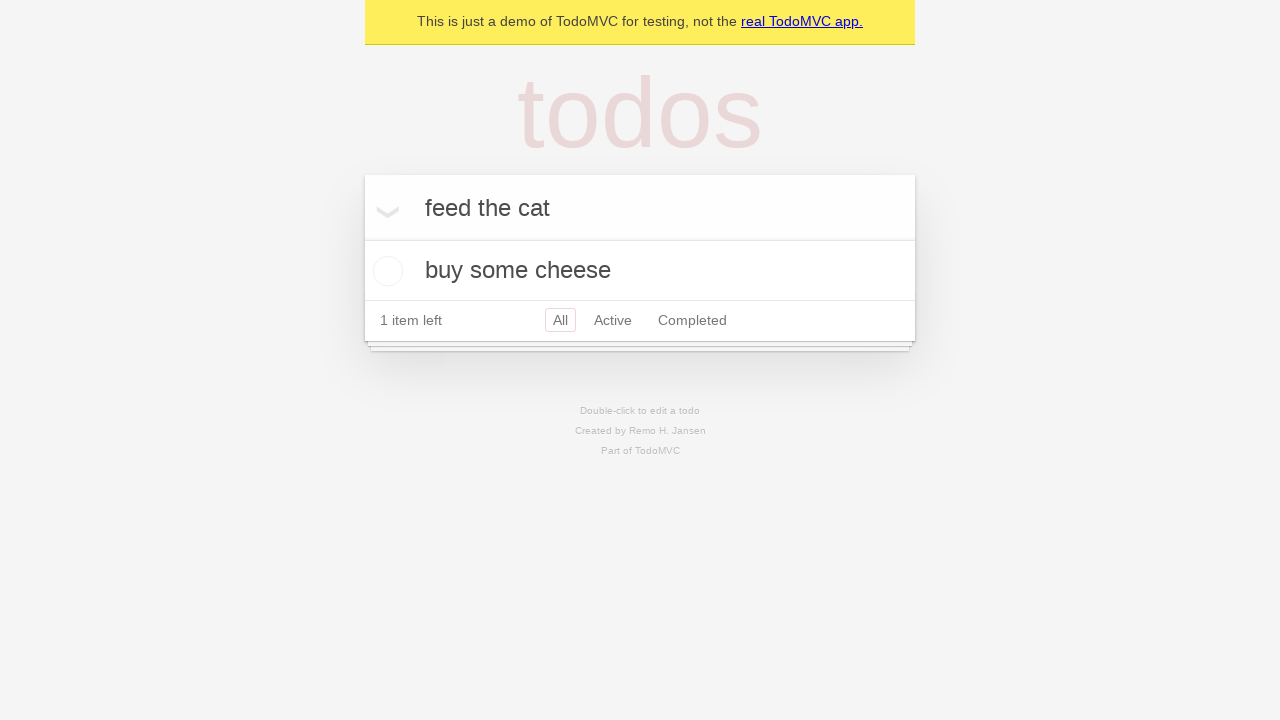

Pressed Enter to add second todo item on .new-todo
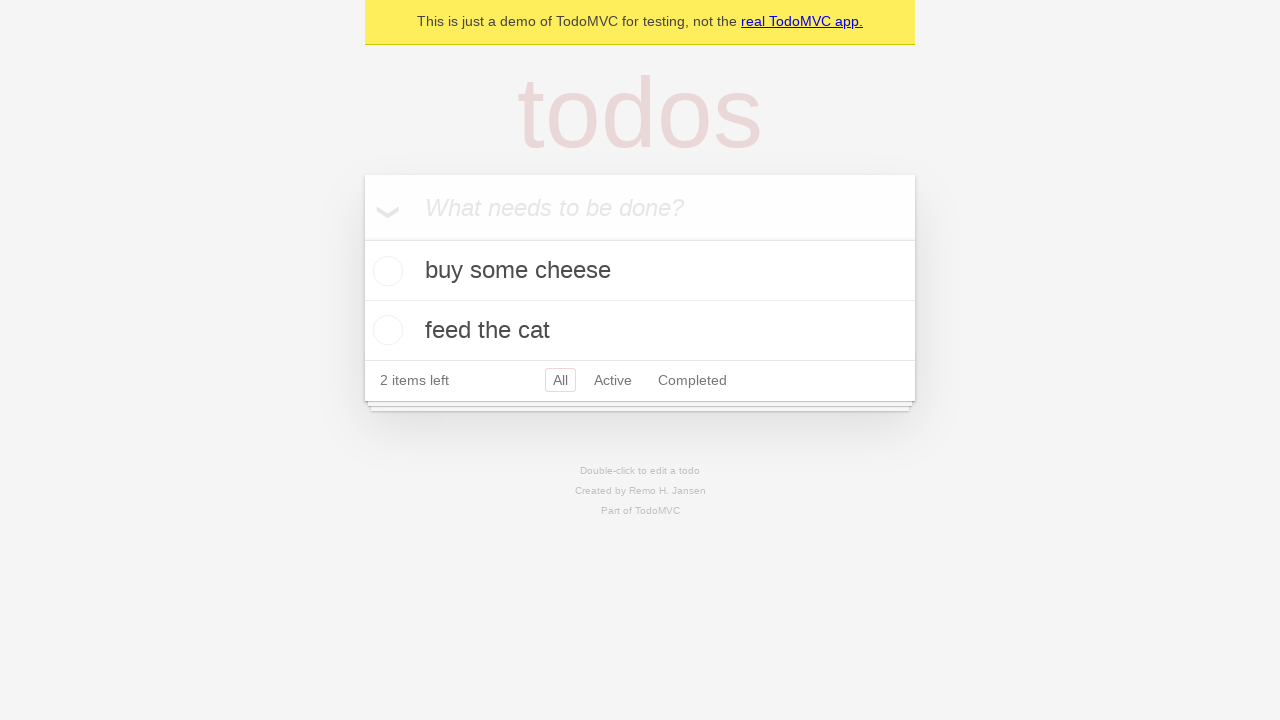

Filled new todo field with 'book a doctors appointment' on .new-todo
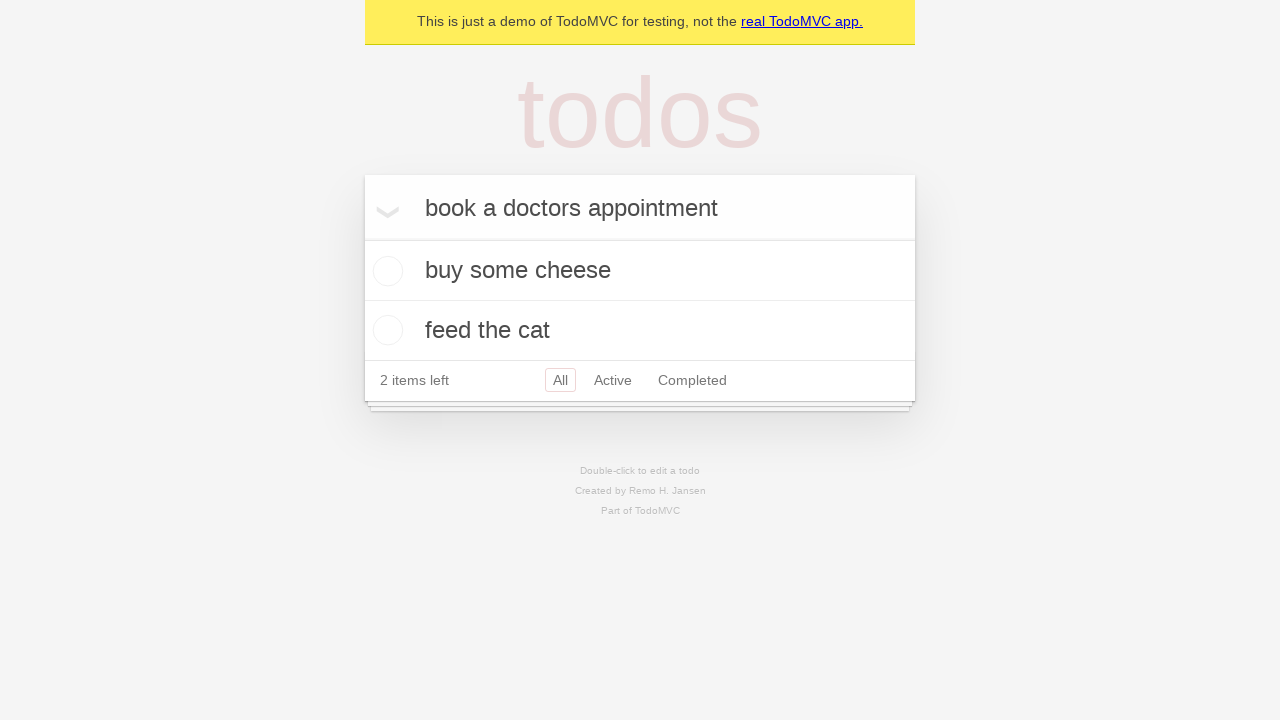

Pressed Enter to add third todo item on .new-todo
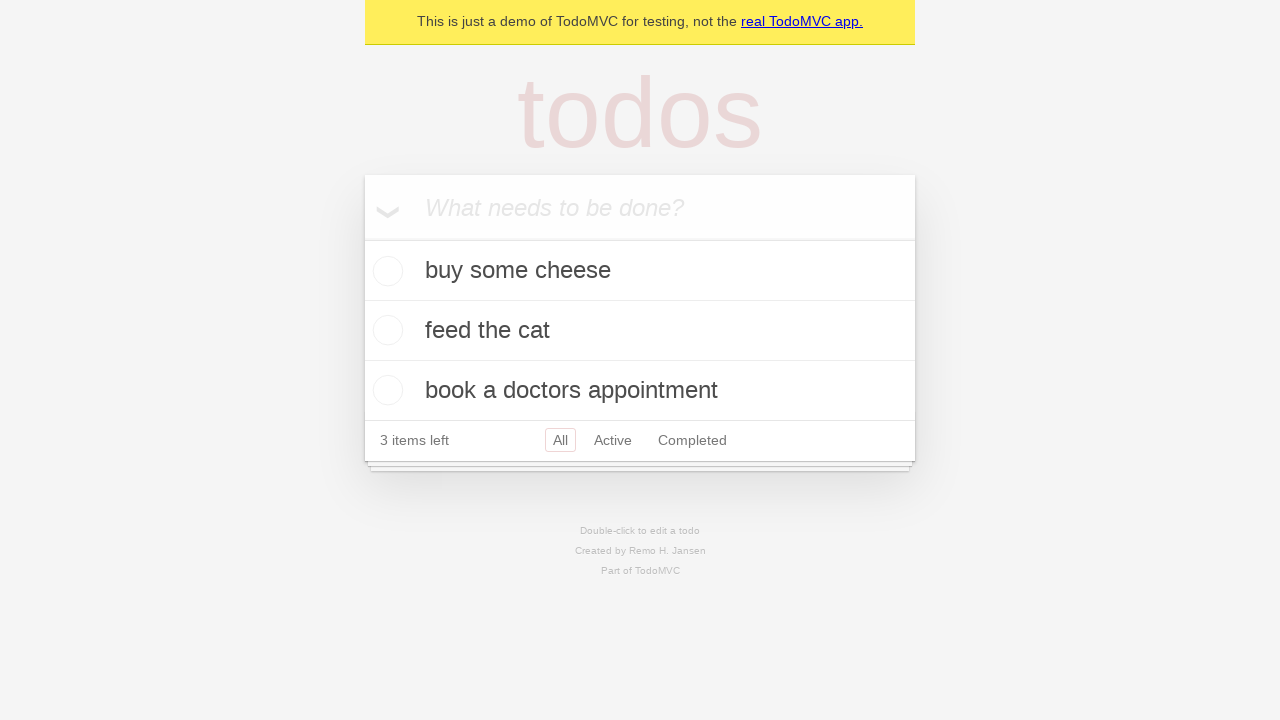

Waited for all three todo items to be present
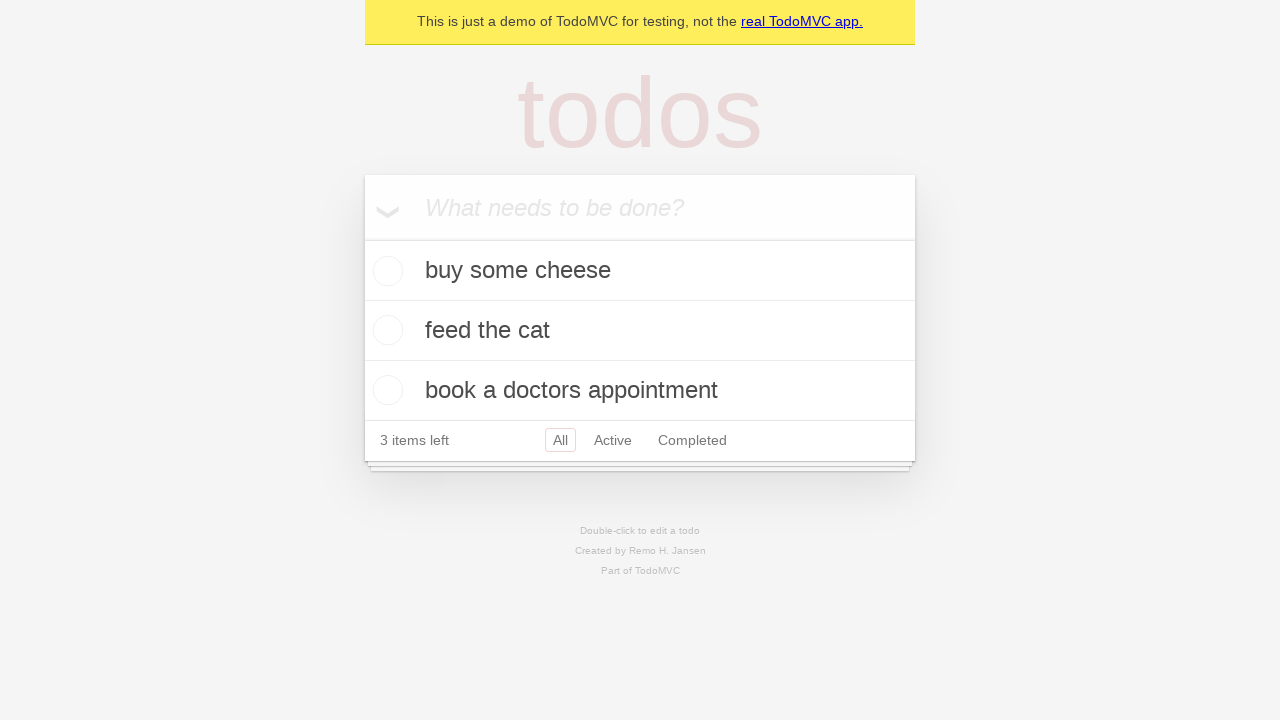

Double-clicked second todo item to enter edit mode at (640, 331) on .todo-list li >> nth=1
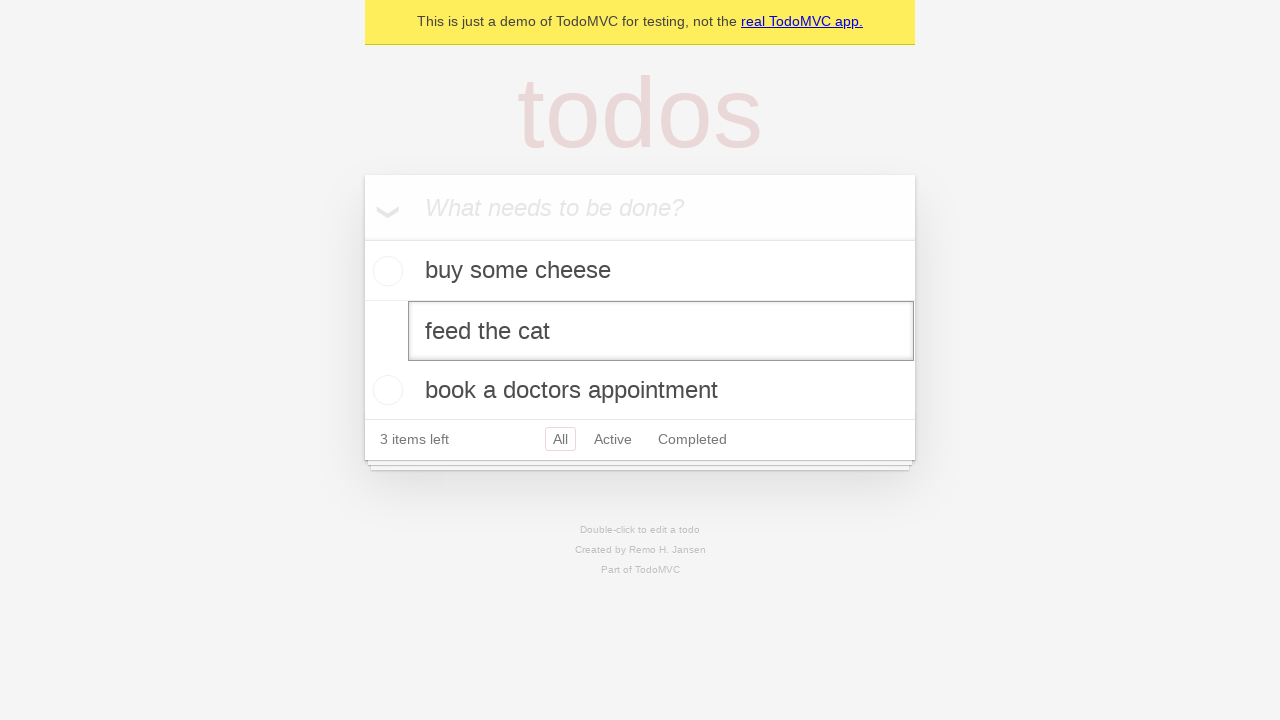

Filled edit field with new text 'buy some sausages' on .todo-list li >> nth=1 >> .edit
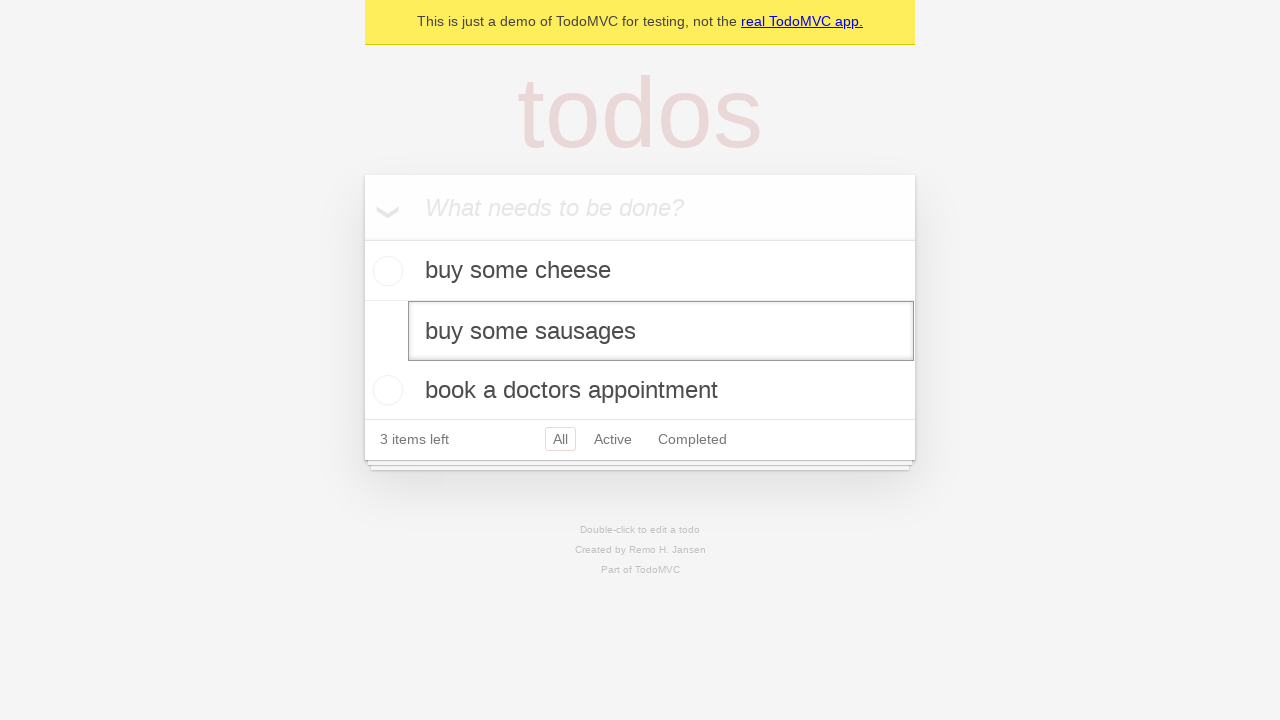

Pressed Enter to save the edited todo item on .todo-list li >> nth=1 >> .edit
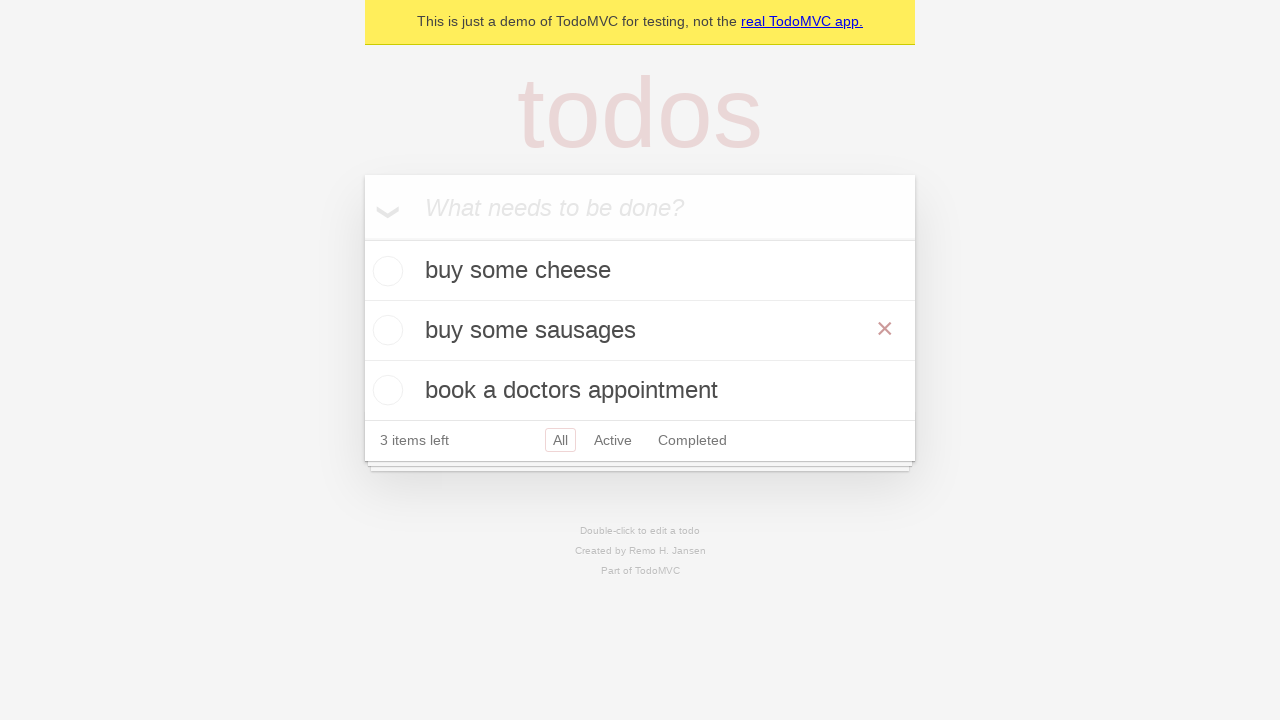

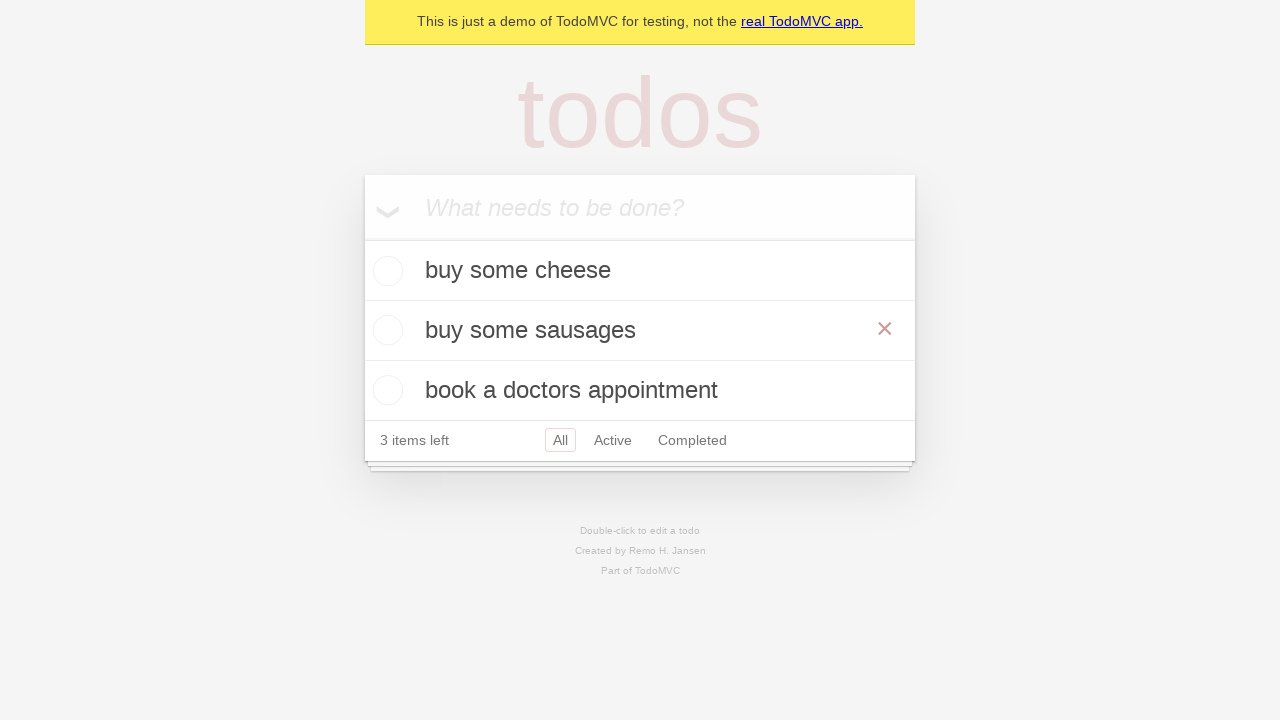